Tests checkbox functionality by checking the first checkbox and unchecking the second checkbox on a demo page

Starting URL: https://the-internet.herokuapp.com/checkboxes

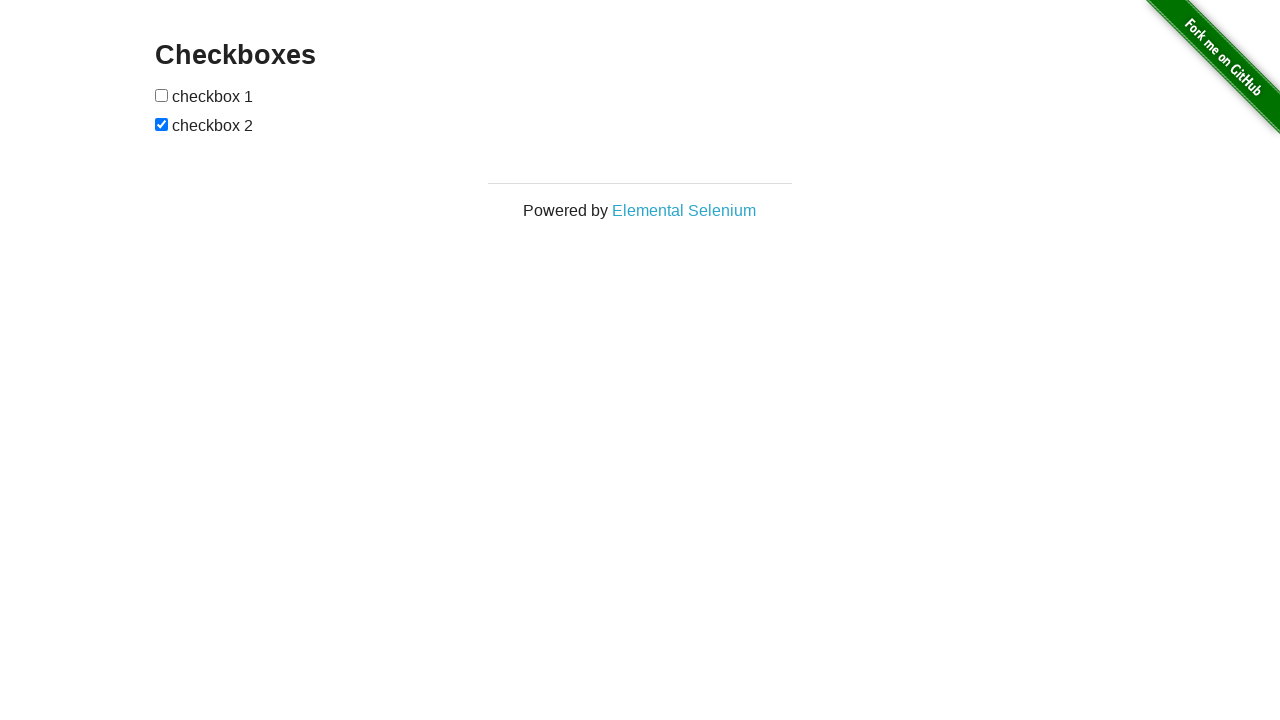

Located all checkbox inputs on the page
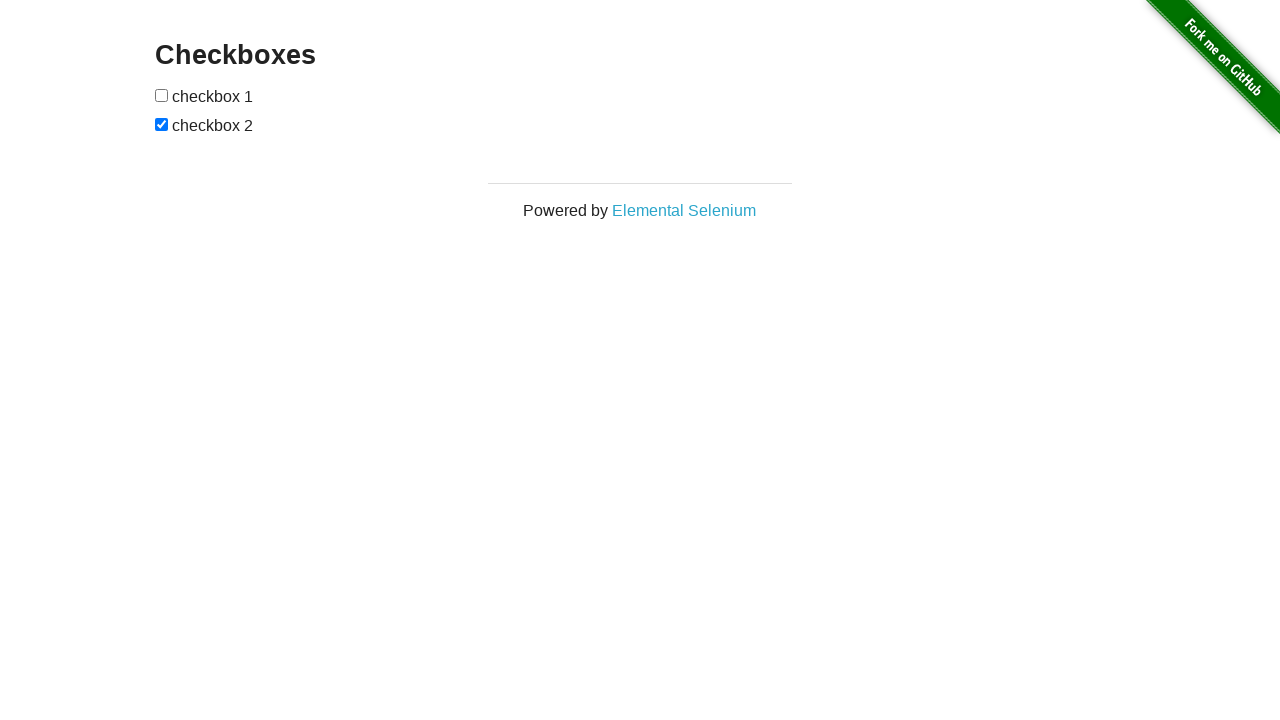

Checked the first checkbox at (162, 95) on input[type=checkbox] >> nth=0
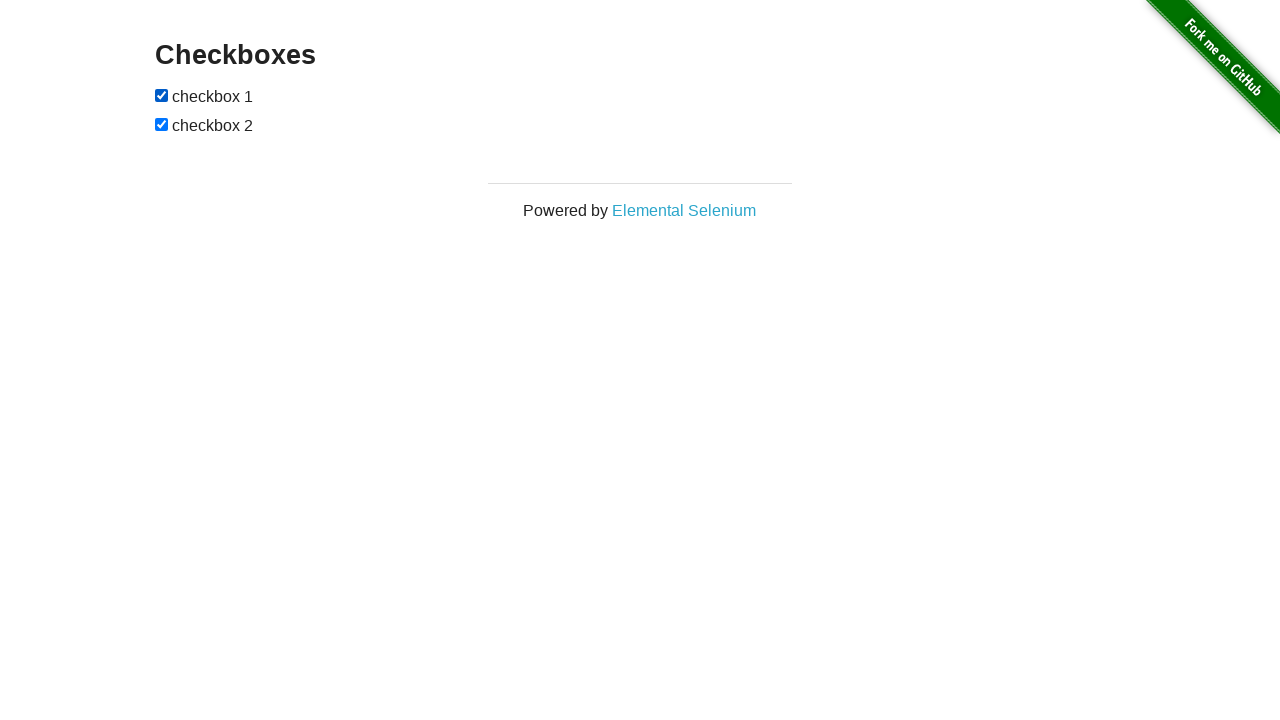

Unchecked the second checkbox at (162, 124) on input[type=checkbox] >> nth=1
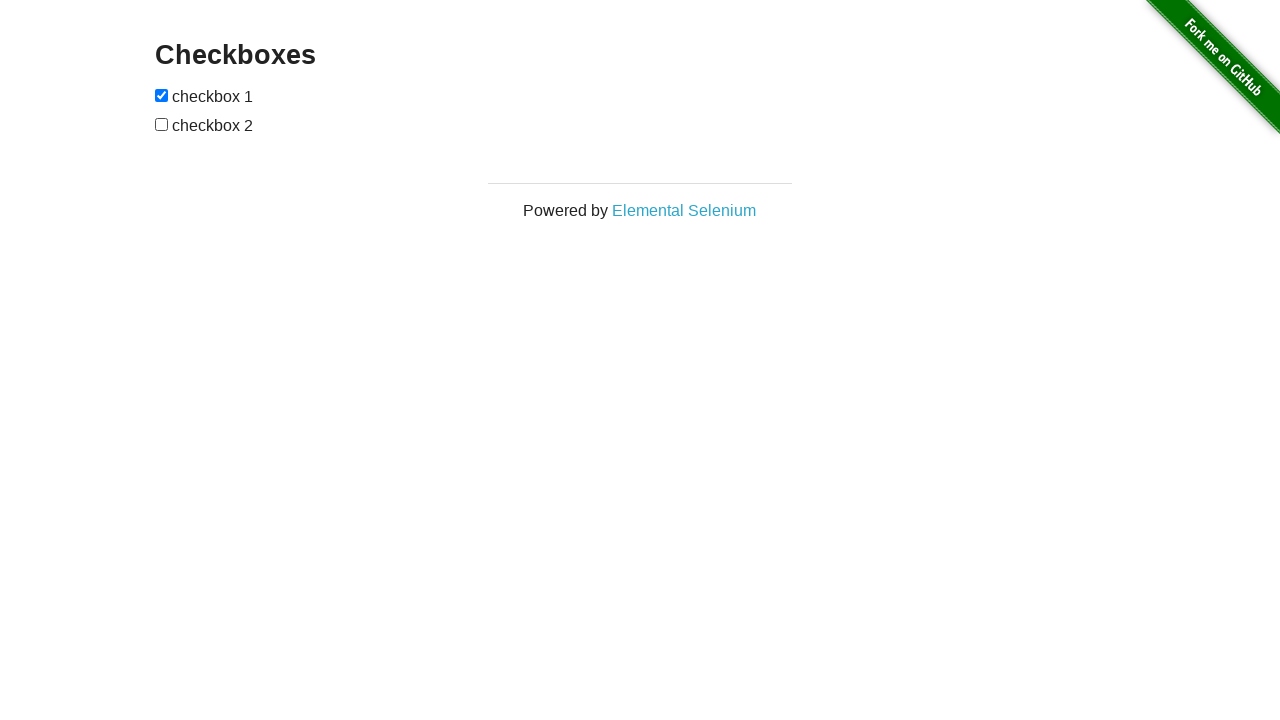

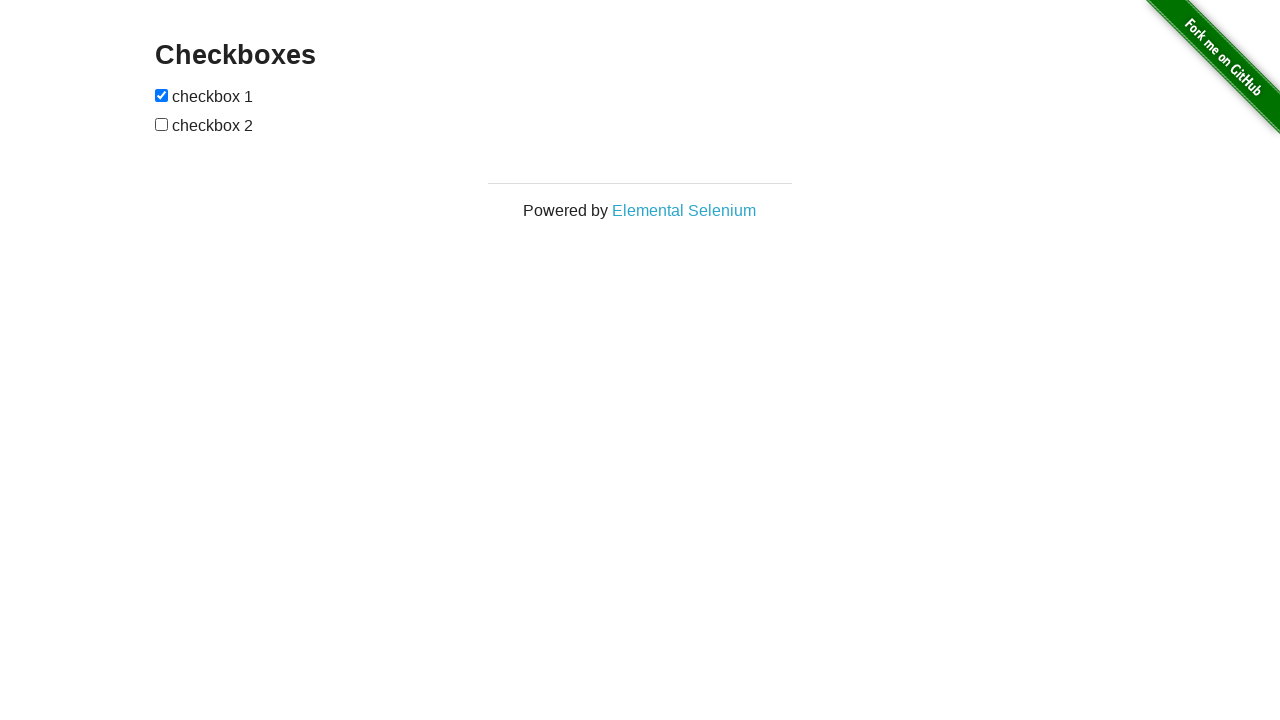